Tests progress bar functionality by clicking the start button and waiting for the progress bar to reach 100%

Starting URL: https://demoqa.com/progress-bar

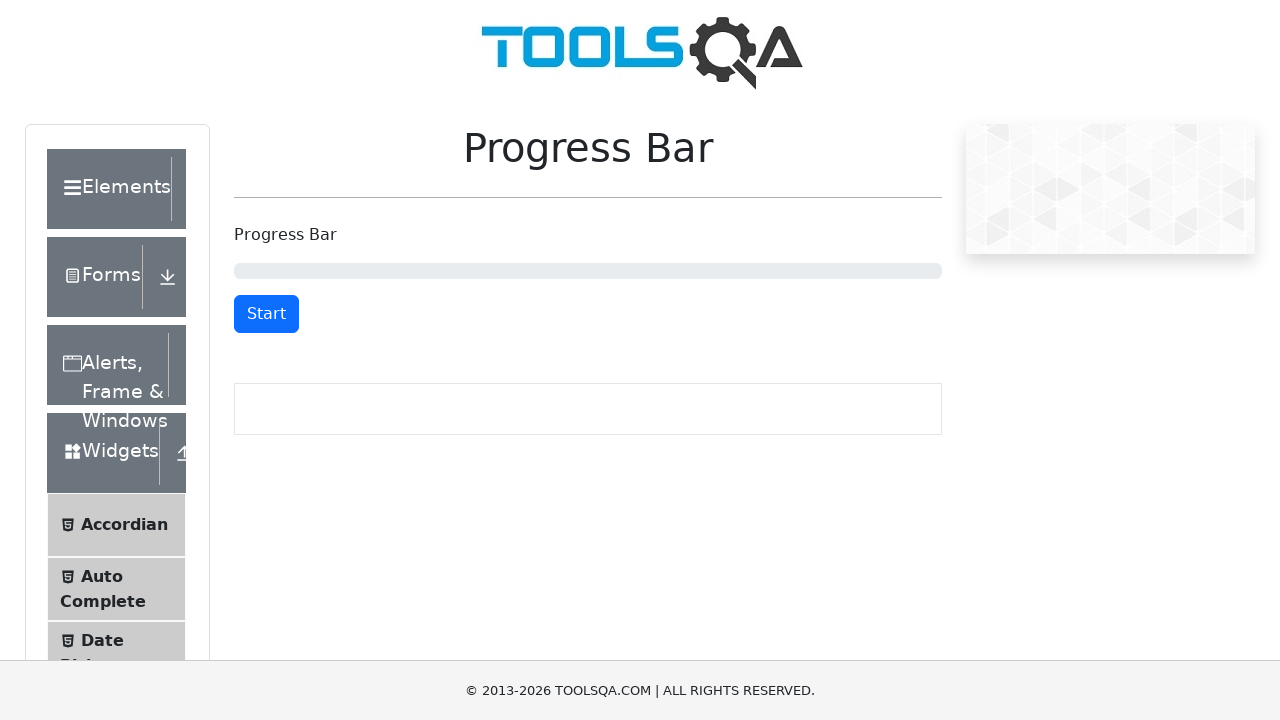

Clicked start button to begin progress bar at (266, 314) on #startStopButton
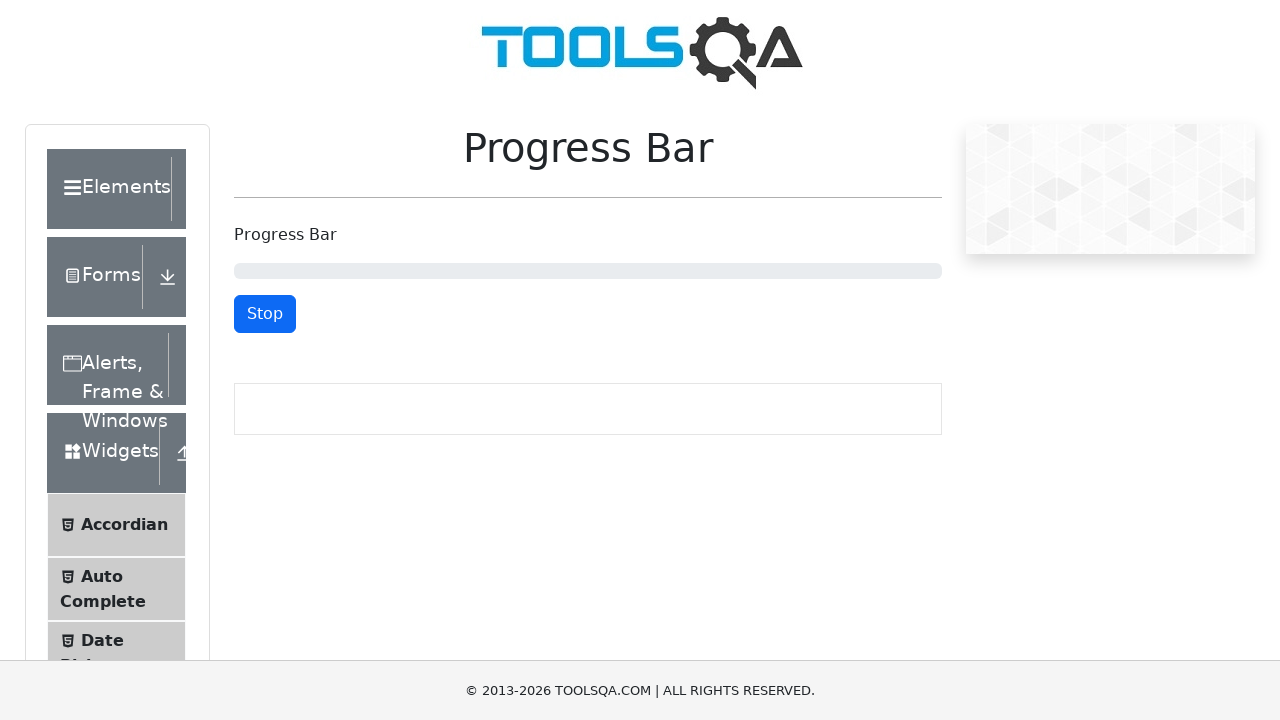

Progress bar reached 100% completion
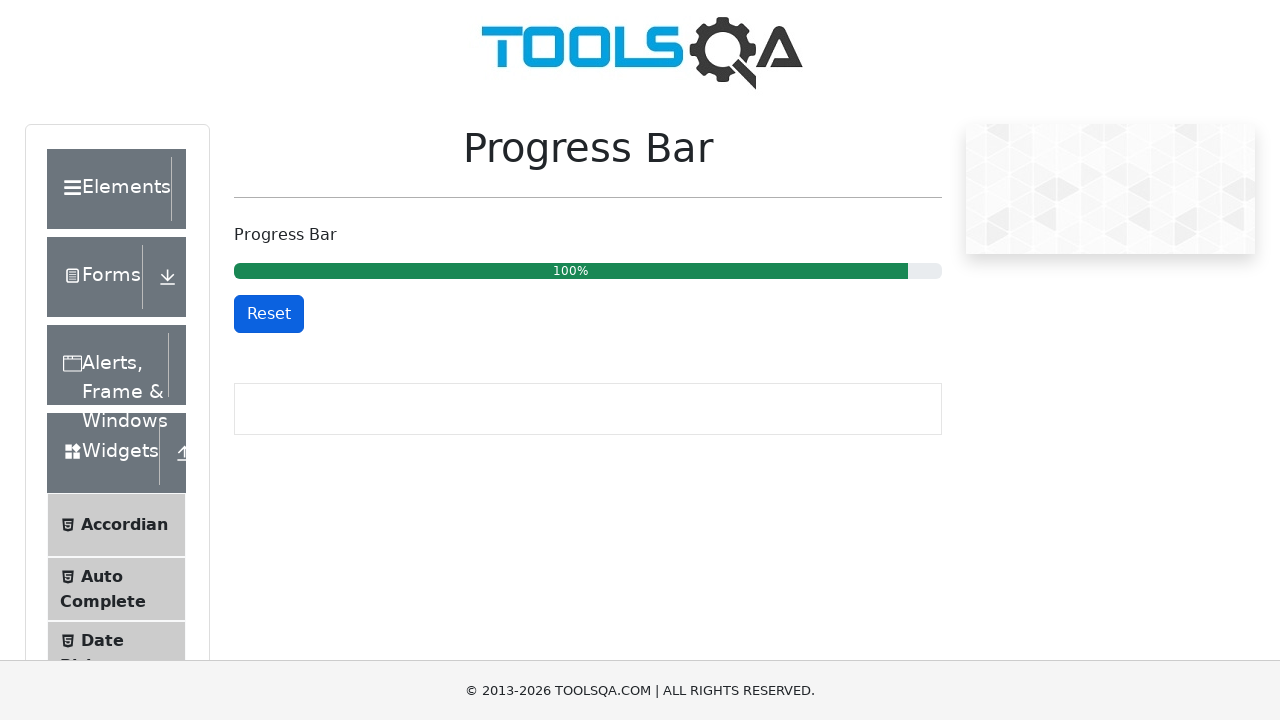

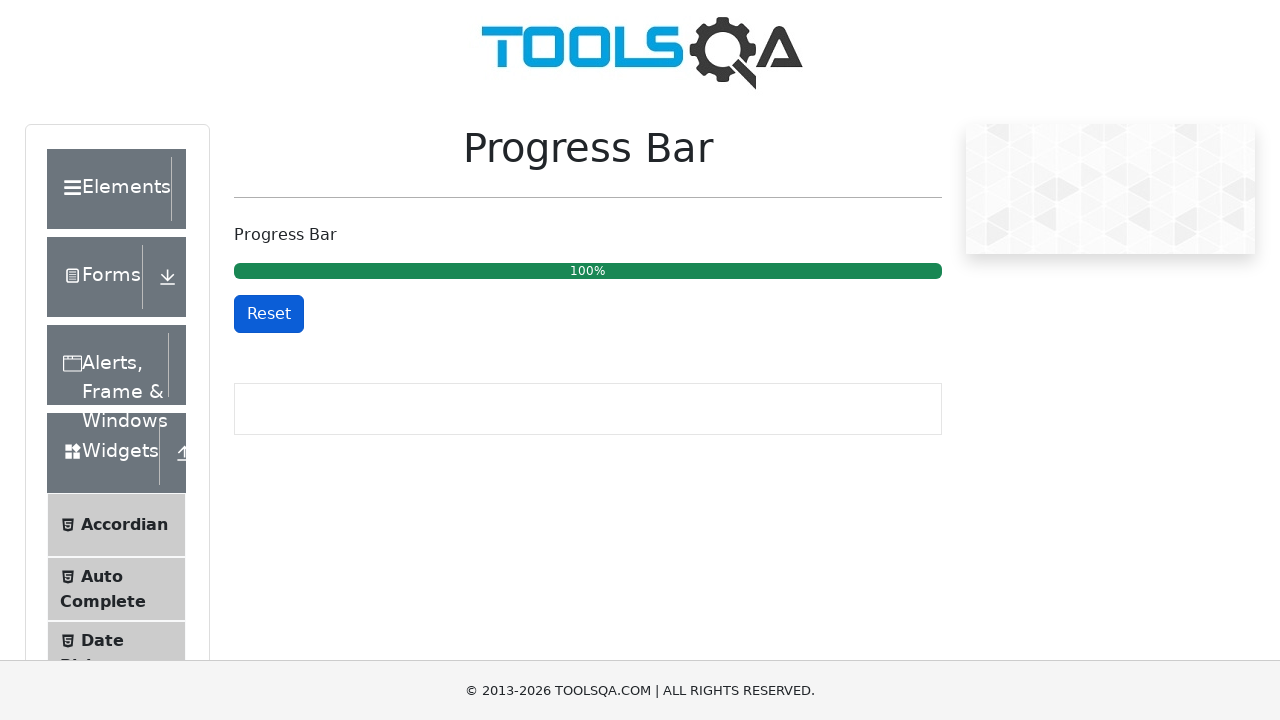